Clicks on a navigation bar item button on W3Schools Java page

Starting URL: https://www.w3schools.com/java/default.asp

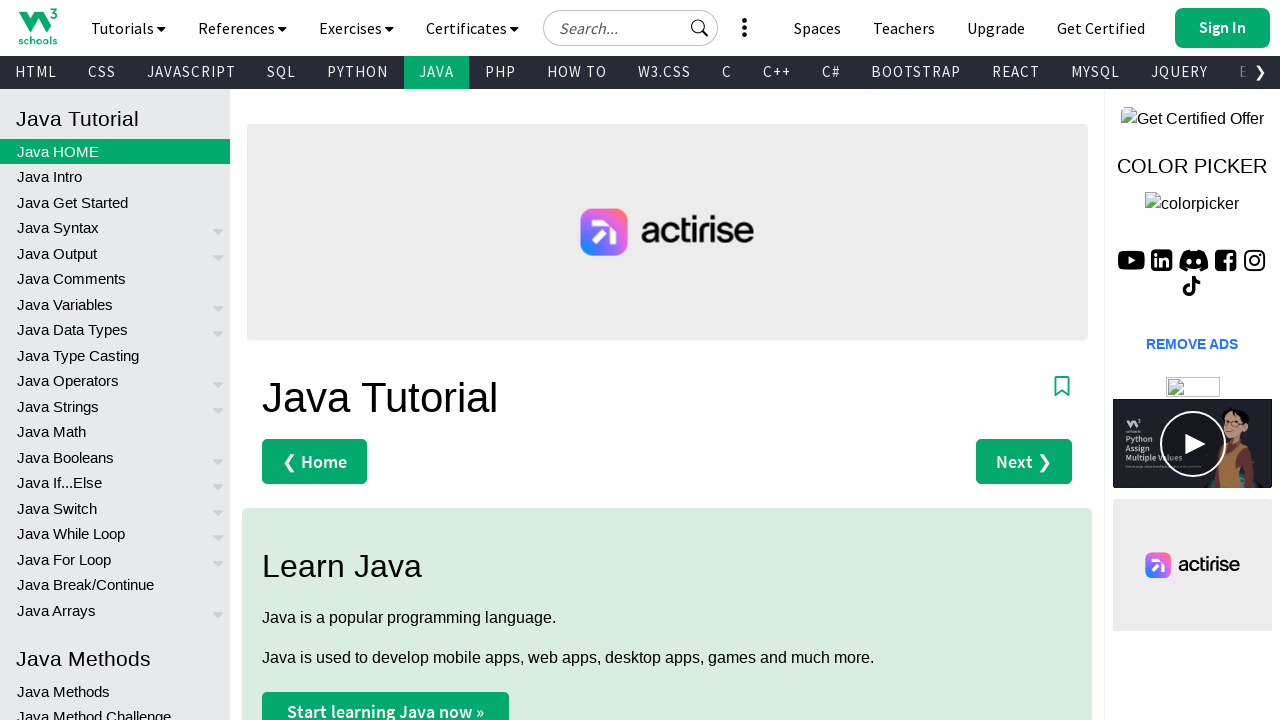

Navigated to W3Schools Java default page
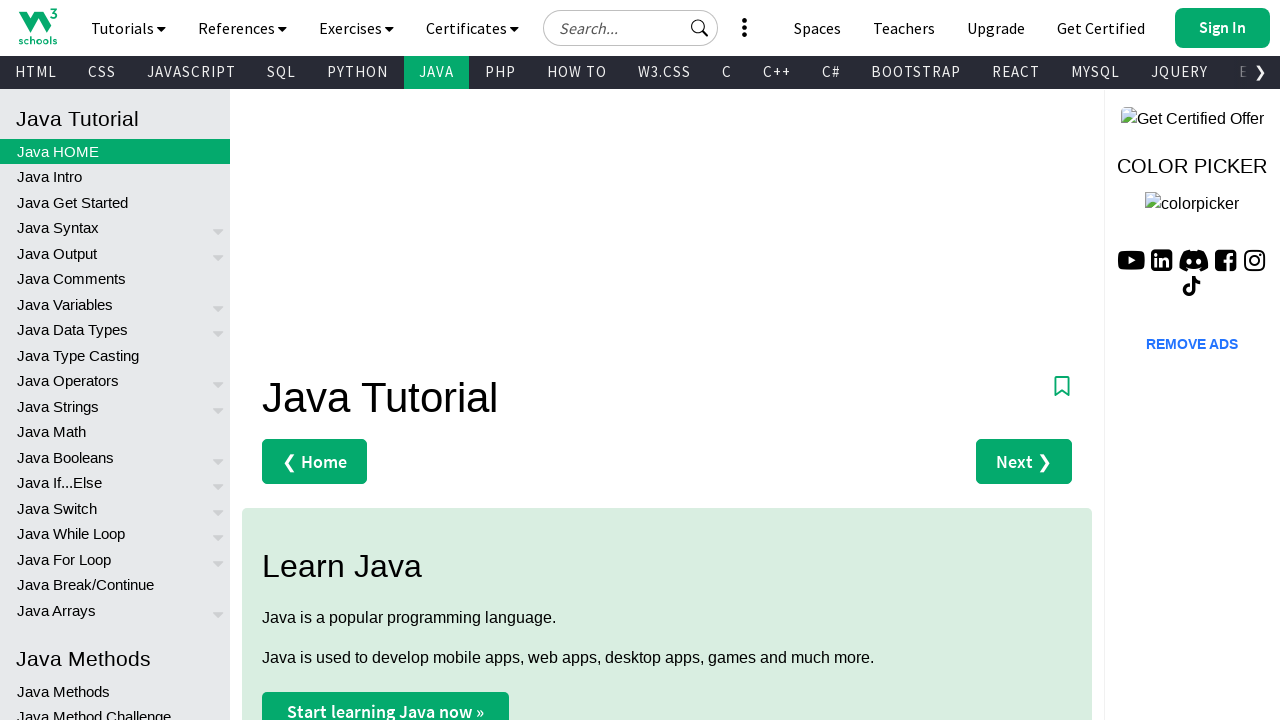

Clicked on navigation bar item button at (38, 26) on .w3-bar-item.w3-button
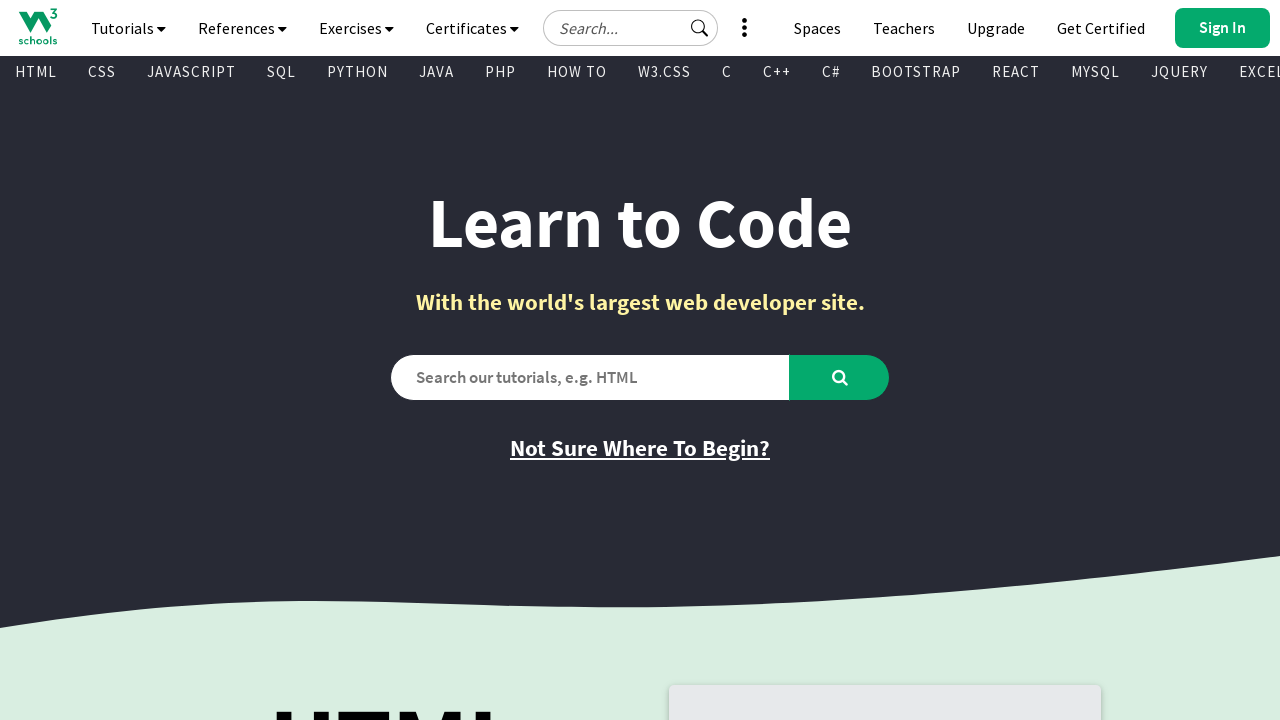

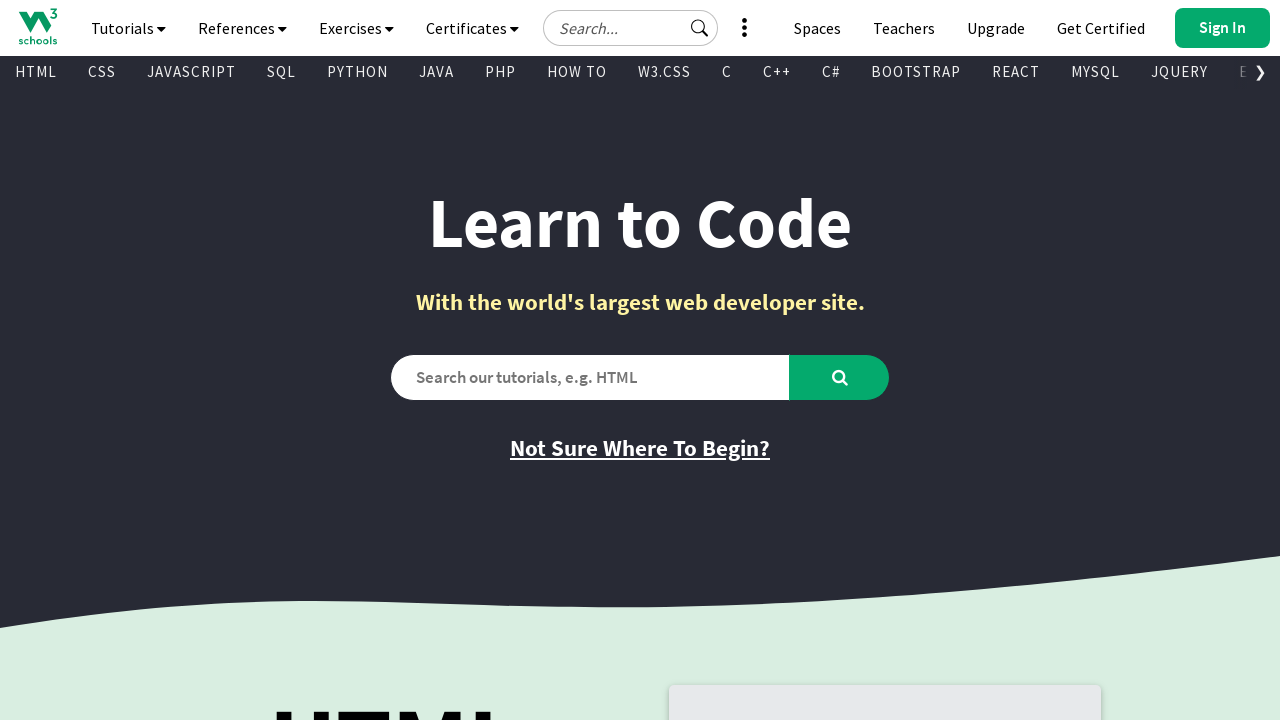